Tests autosuggest dropdown functionality by typing "IND" and selecting "India" from the suggested options

Starting URL: https://rahulshettyacademy.com/dropdownsPractise/

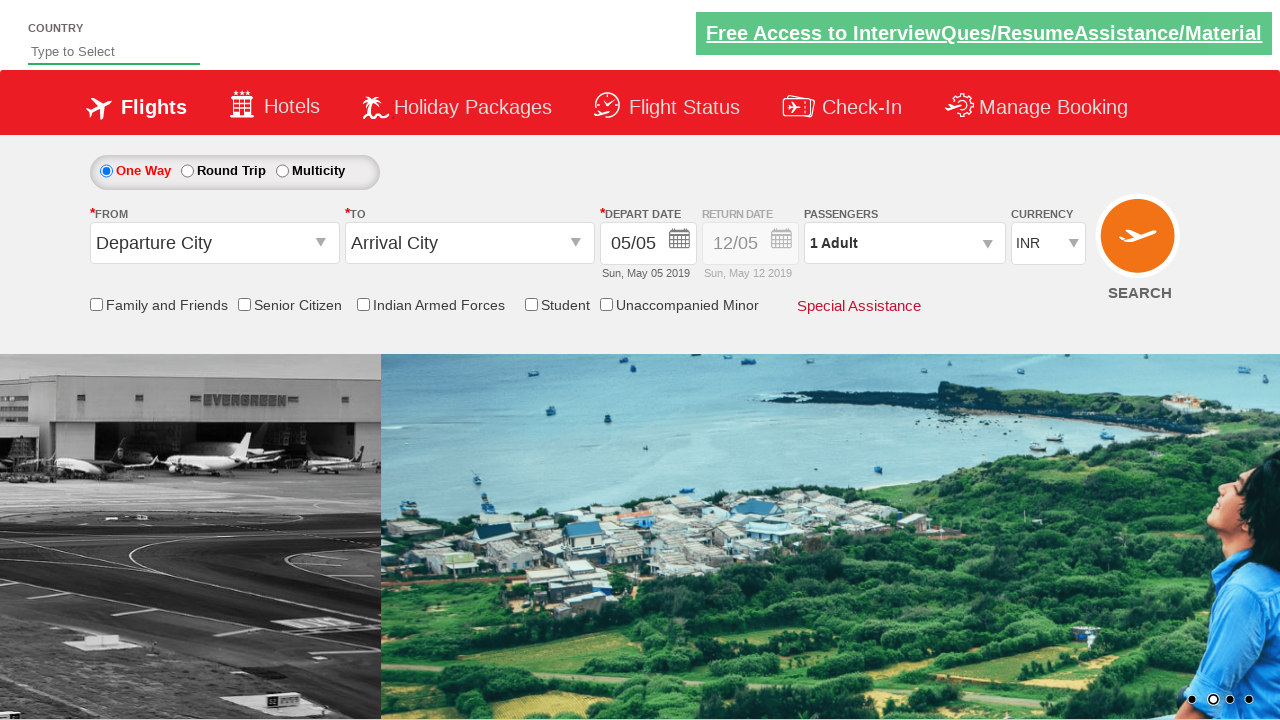

Typed 'IND' into autosuggest field on #autosuggest
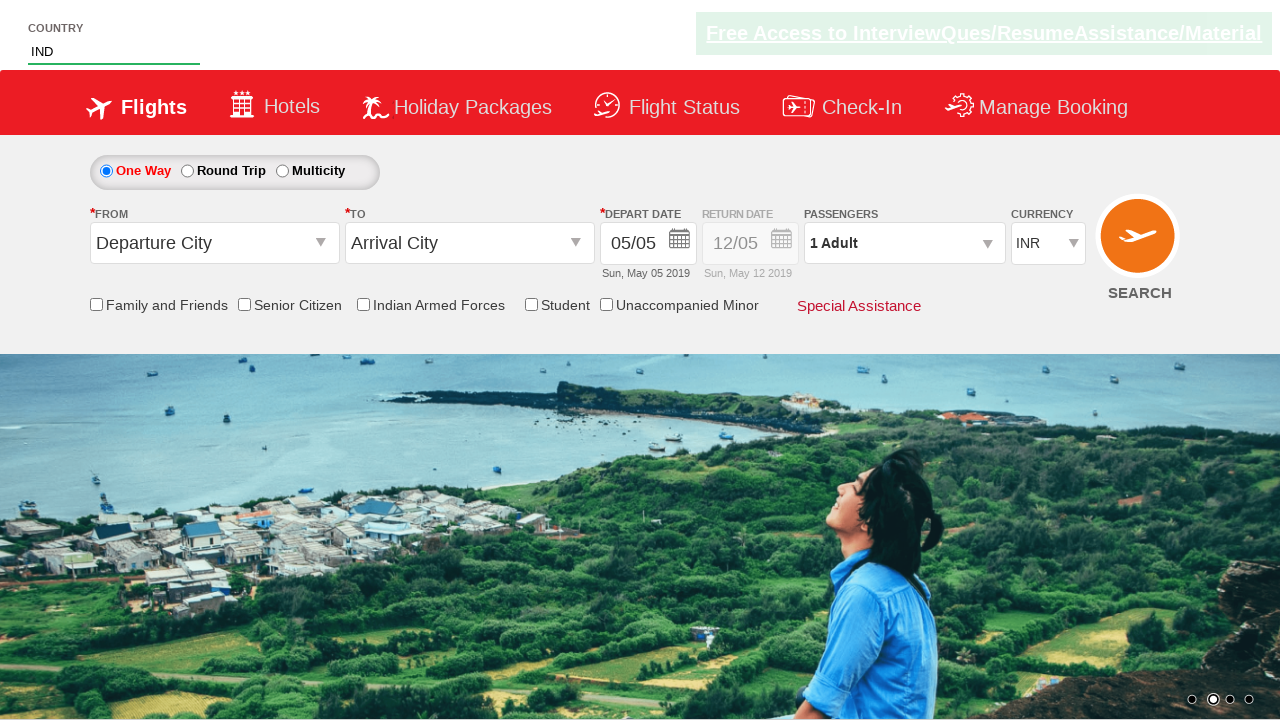

Autosuggest dropdown appeared with suggestions
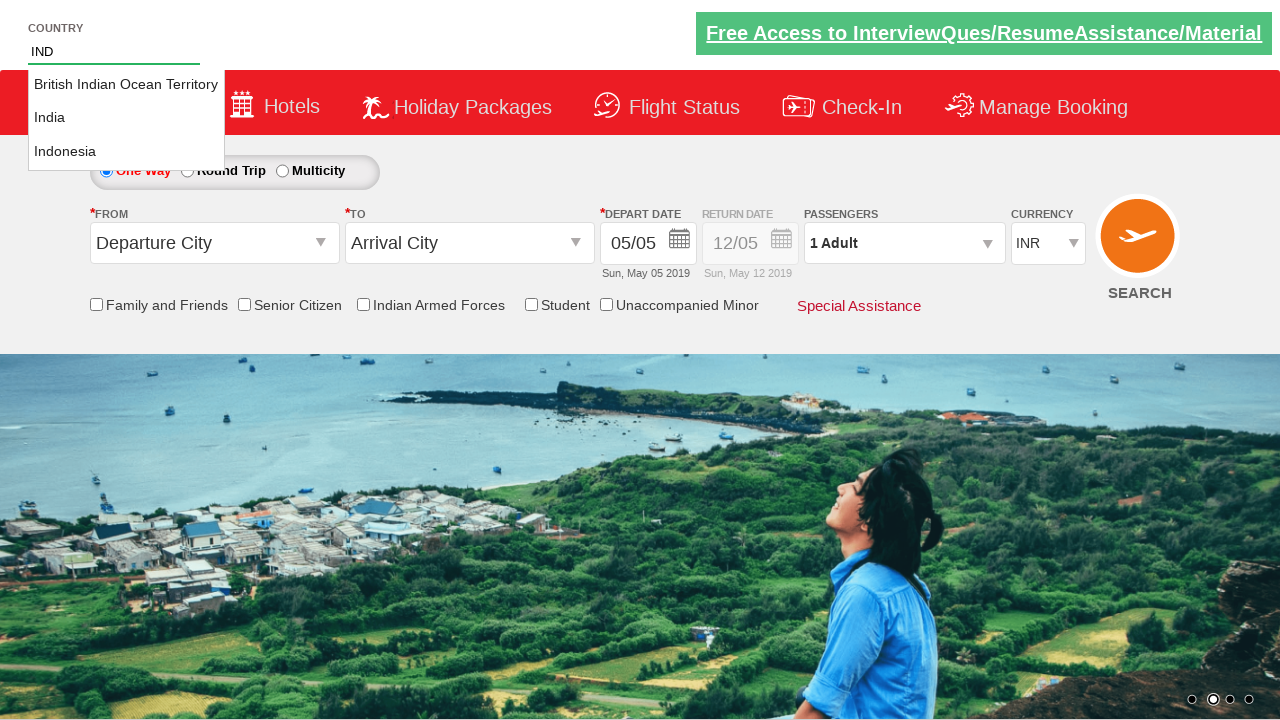

Retrieved all suggestion options from dropdown
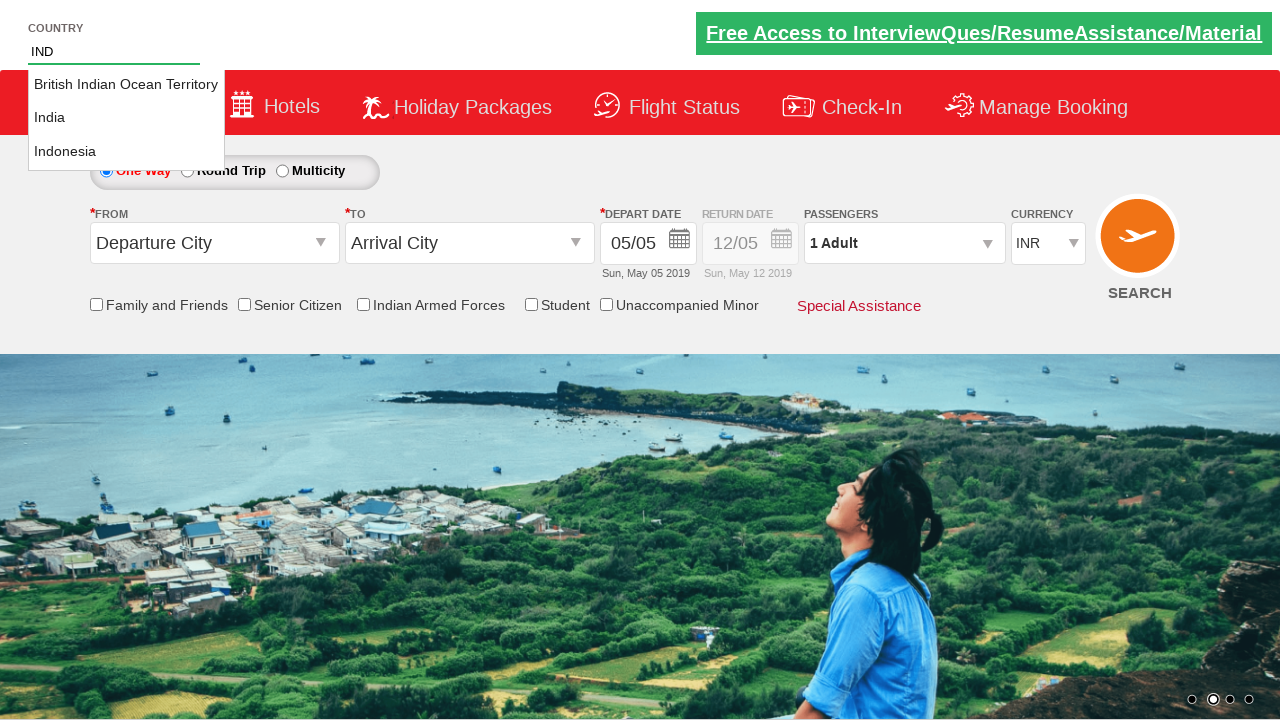

Selected 'India' from autosuggest dropdown at (126, 118) on li.ui-menu-item a >> nth=1
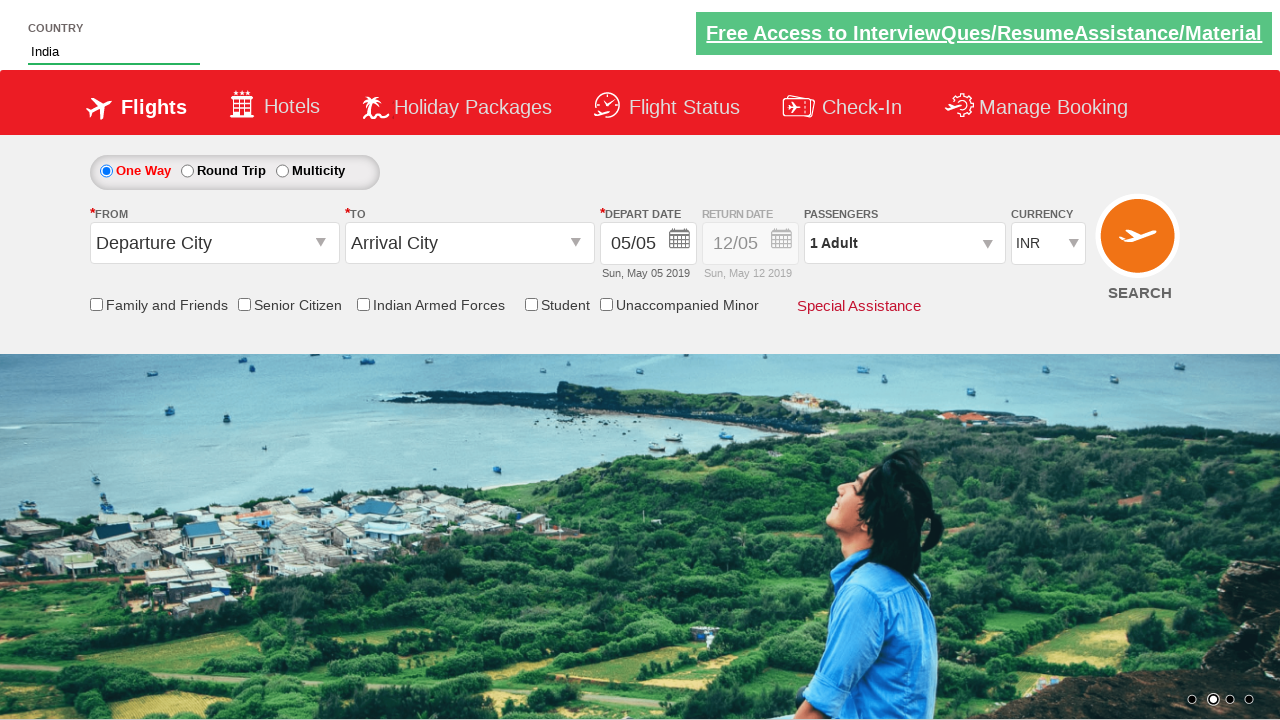

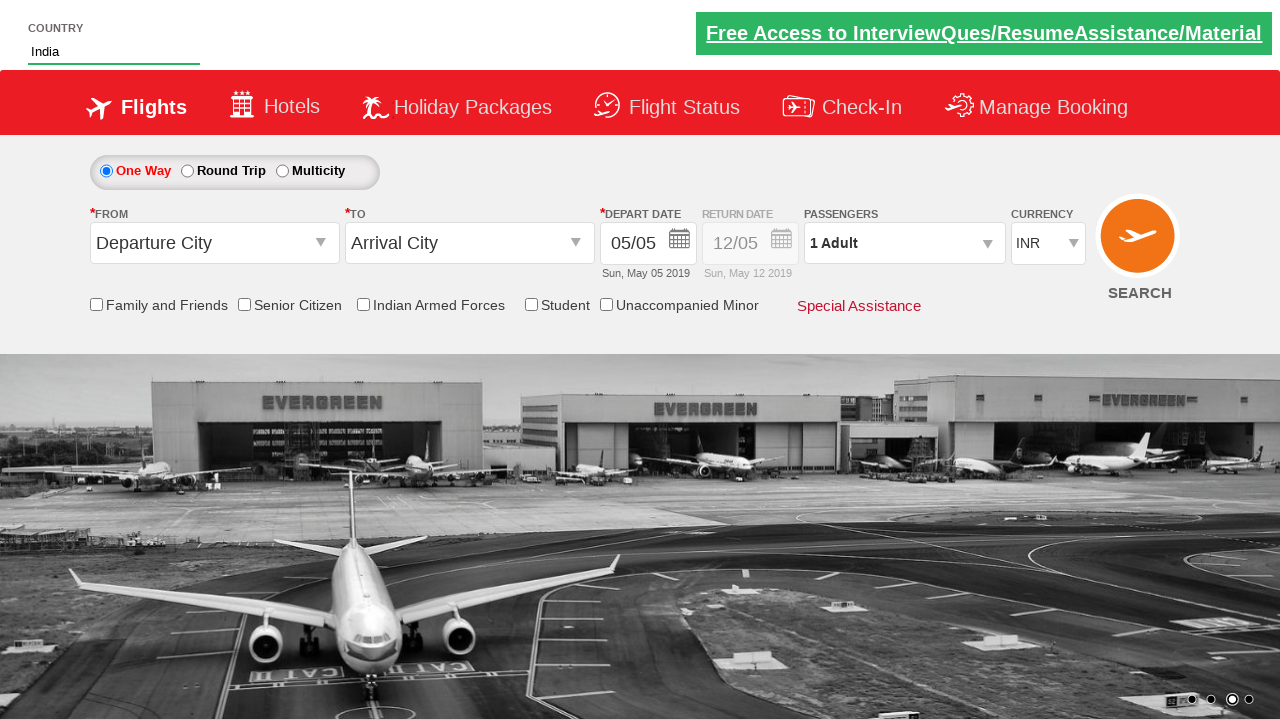